Tests that the clear completed button is hidden when no items are completed

Starting URL: https://demo.playwright.dev/todomvc

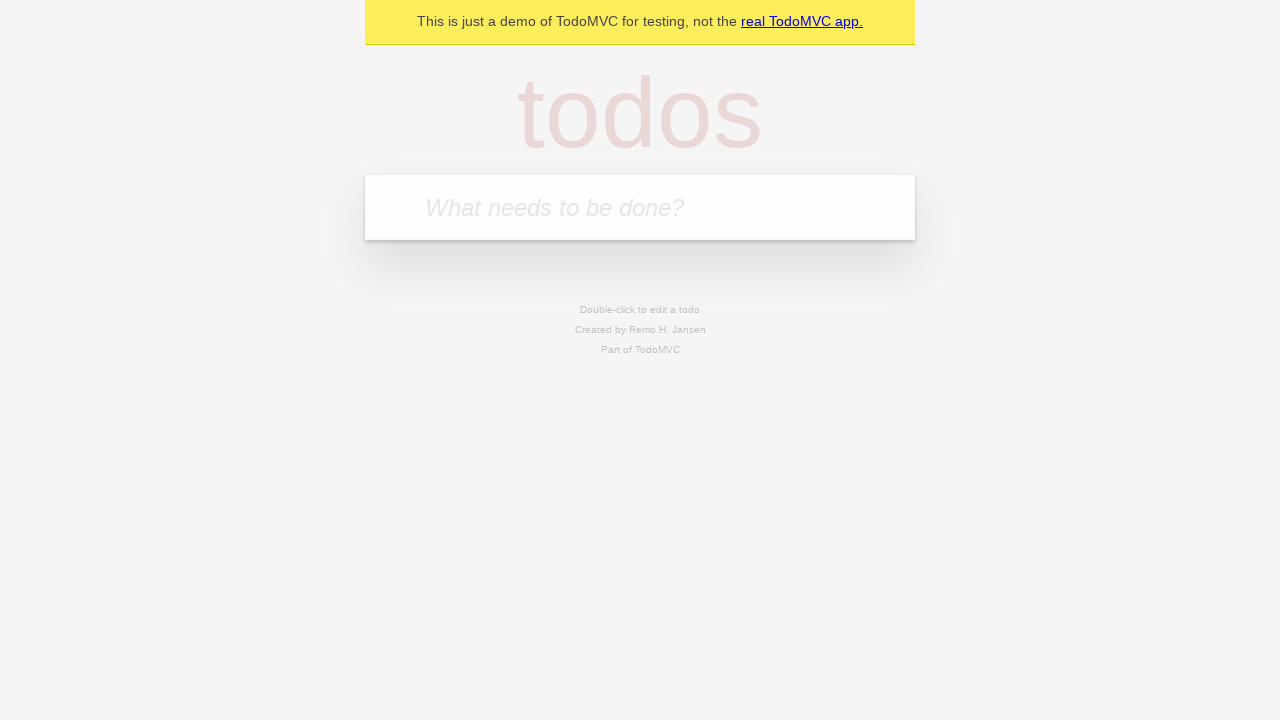

Navigated to TodoMVC demo application
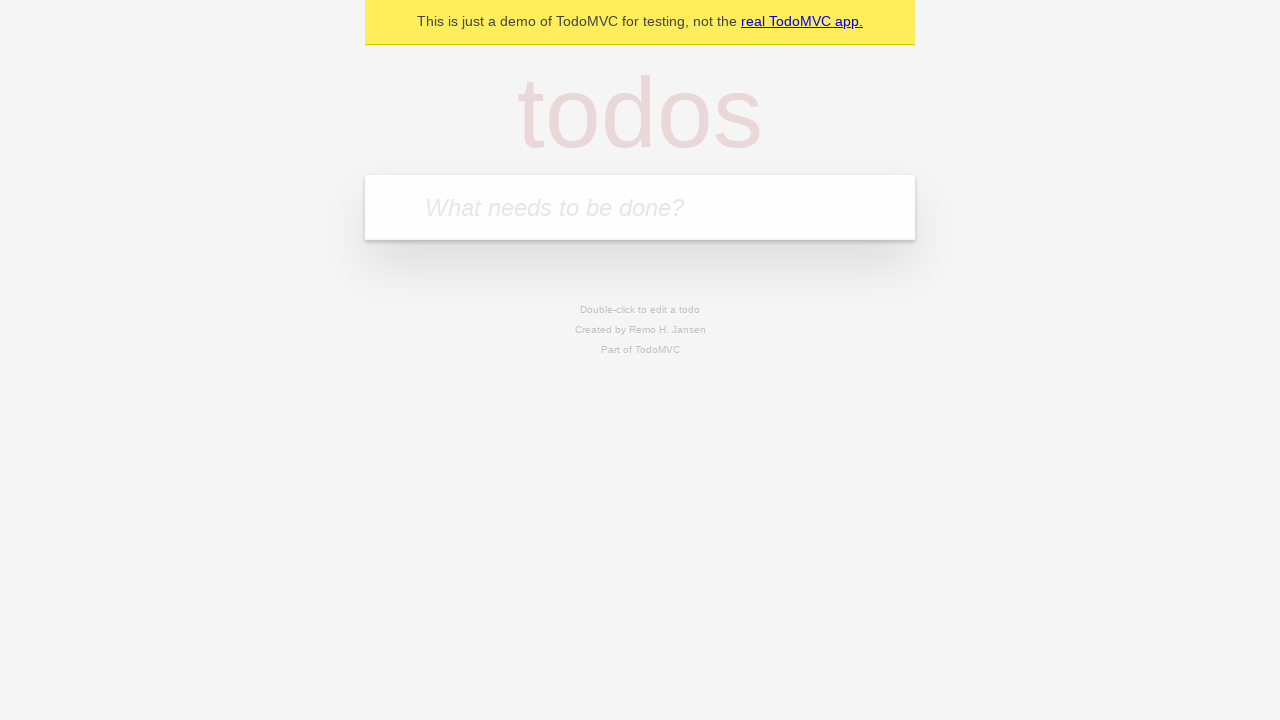

Located the new todo input field
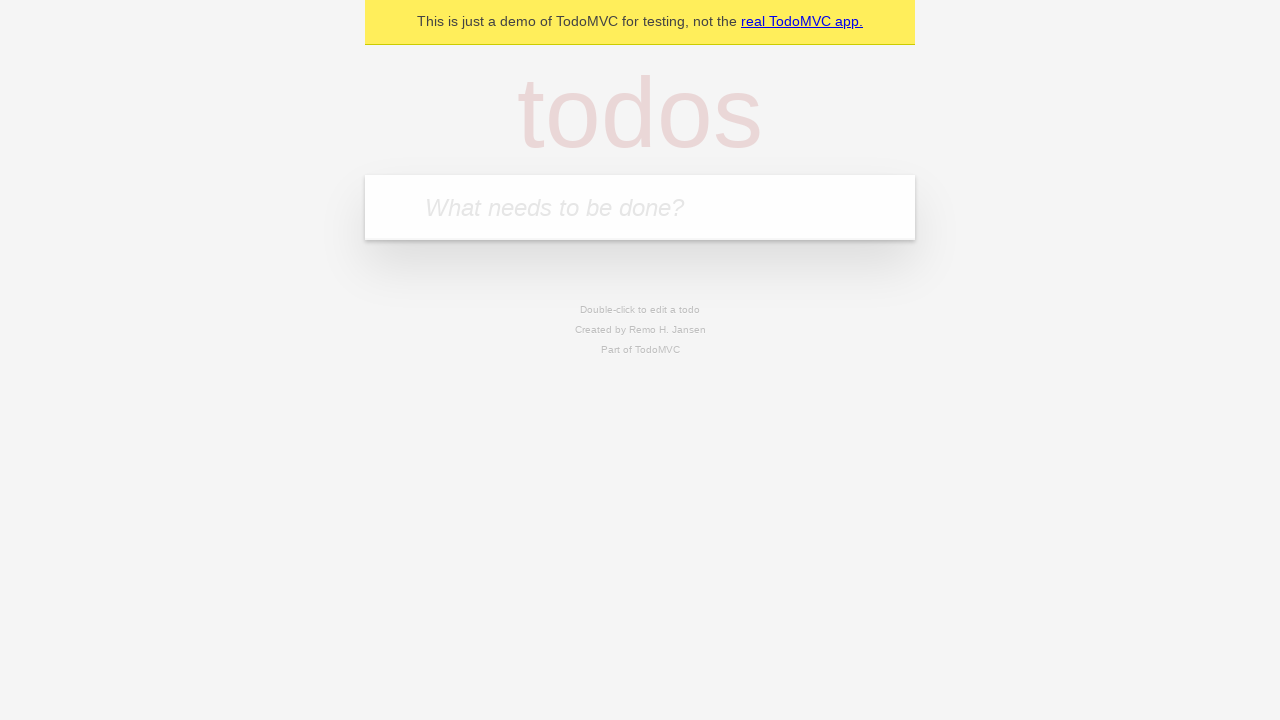

Filled first todo: 'buy some cheese' on internal:attr=[placeholder="What needs to be done?"i]
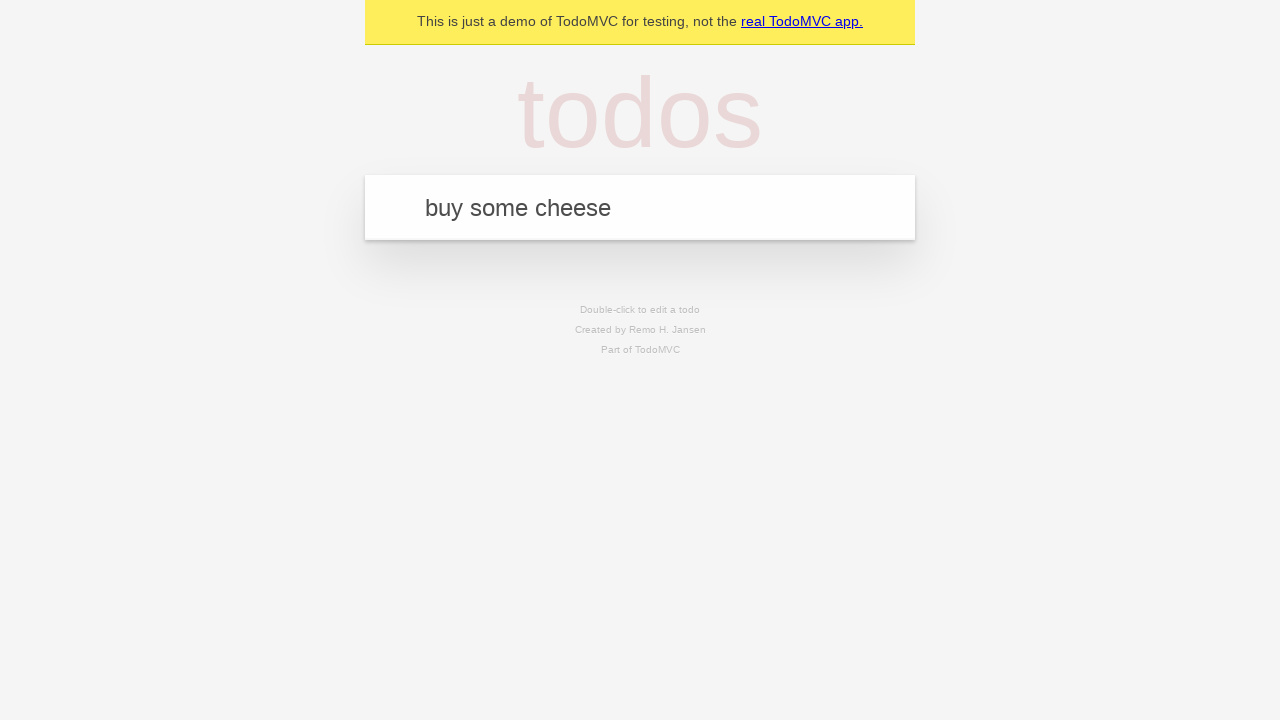

Pressed Enter to create first todo on internal:attr=[placeholder="What needs to be done?"i]
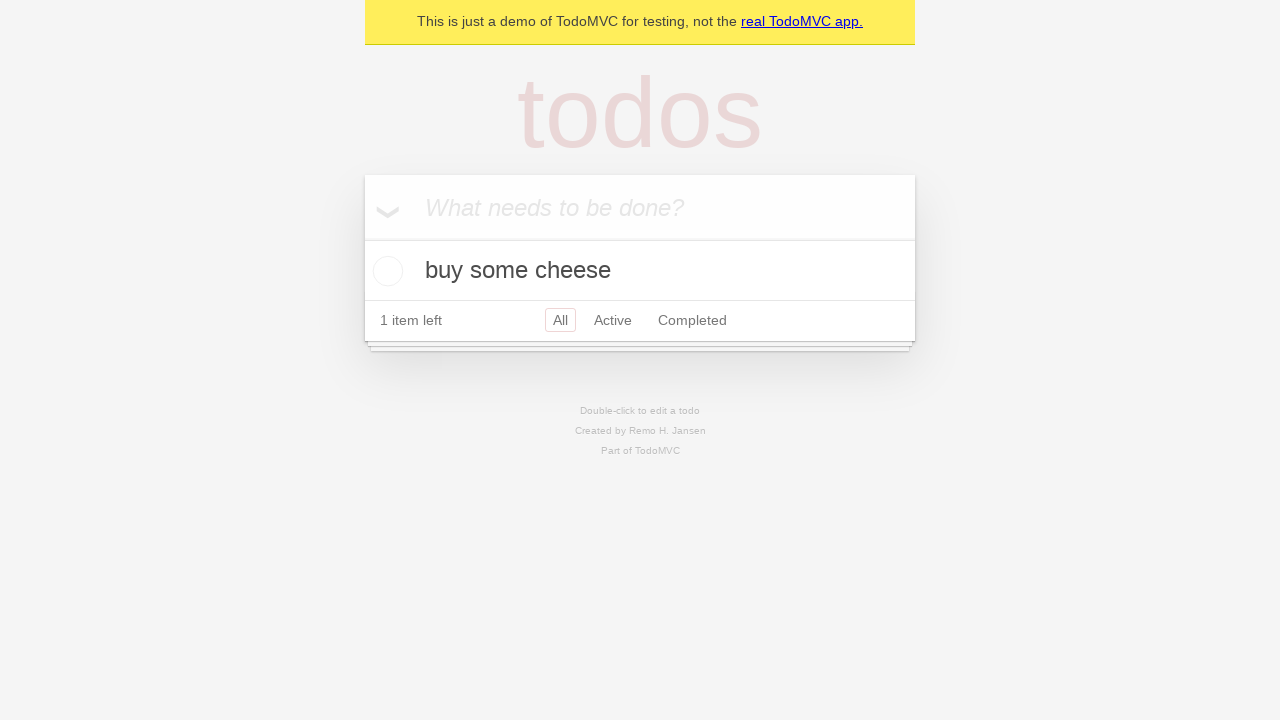

Filled second todo: 'feed the cat' on internal:attr=[placeholder="What needs to be done?"i]
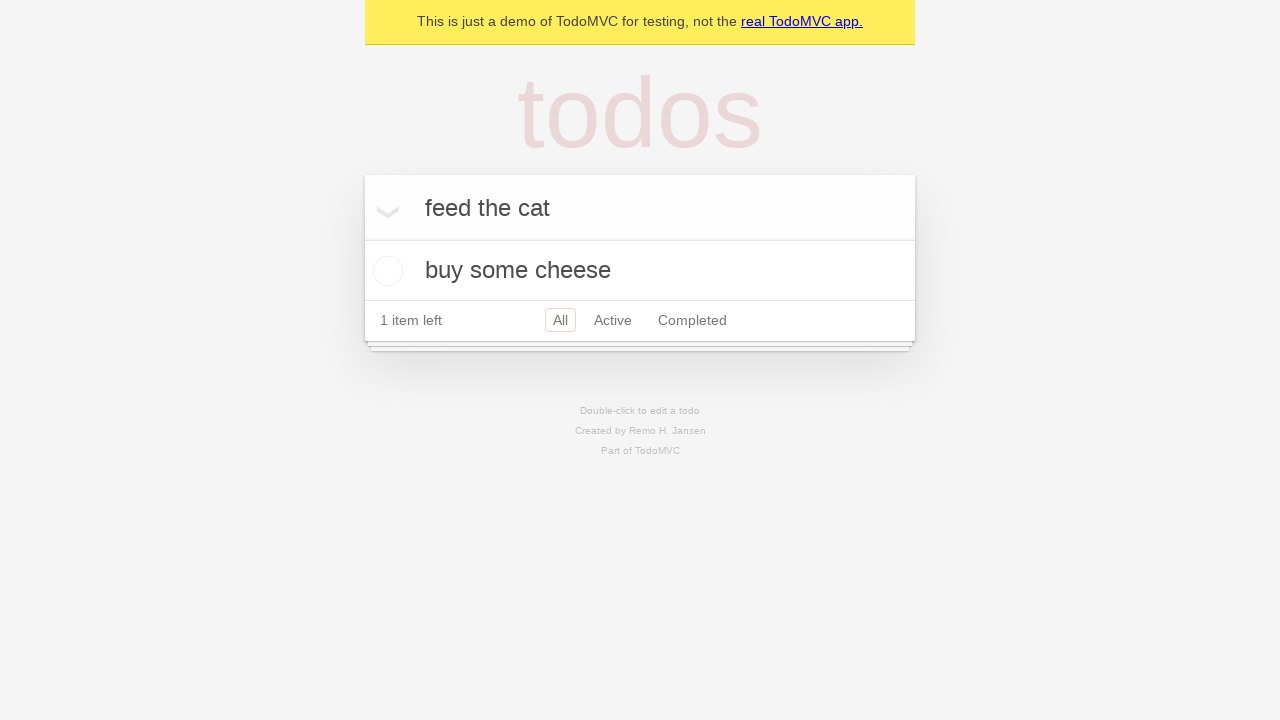

Pressed Enter to create second todo on internal:attr=[placeholder="What needs to be done?"i]
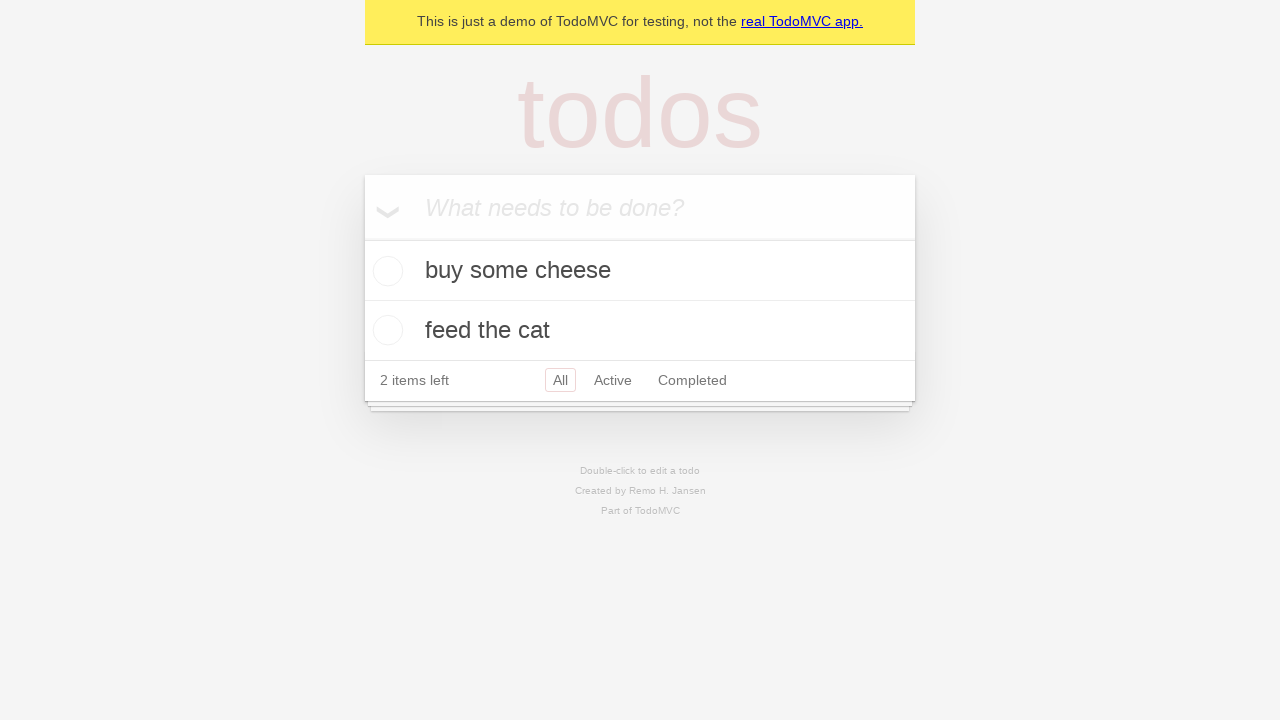

Filled third todo: 'book a doctors appointment' on internal:attr=[placeholder="What needs to be done?"i]
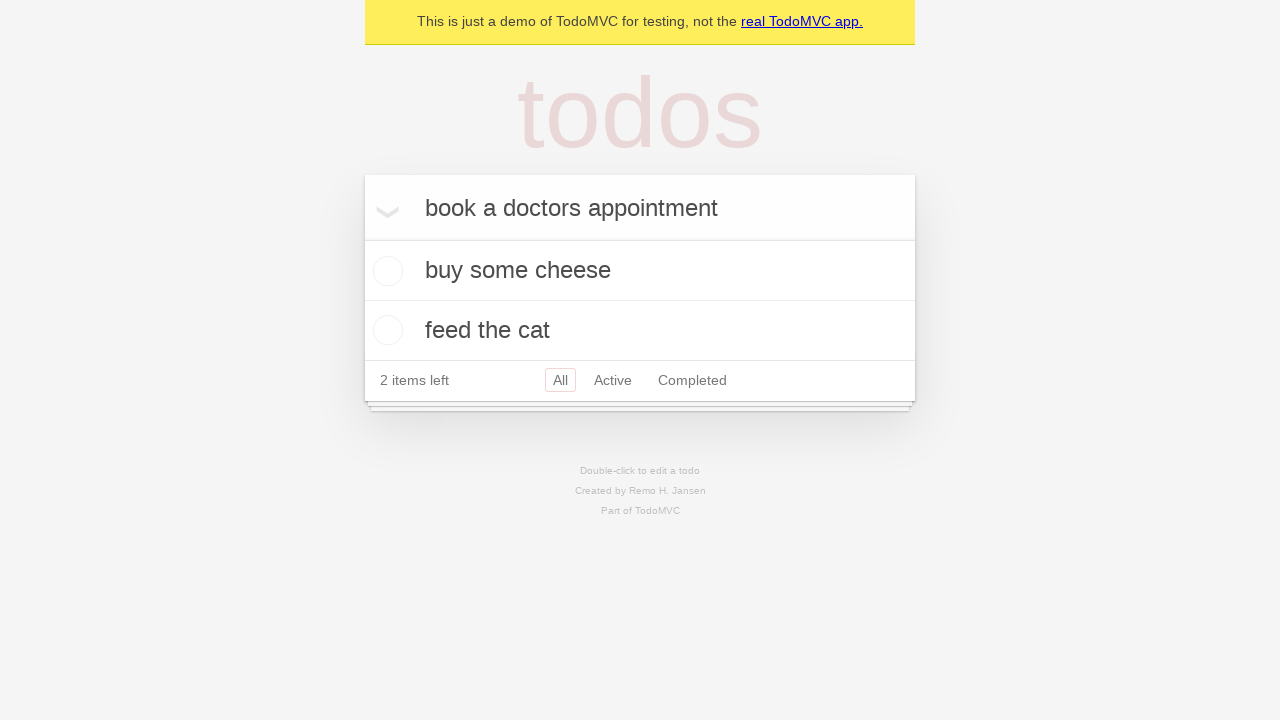

Pressed Enter to create third todo on internal:attr=[placeholder="What needs to be done?"i]
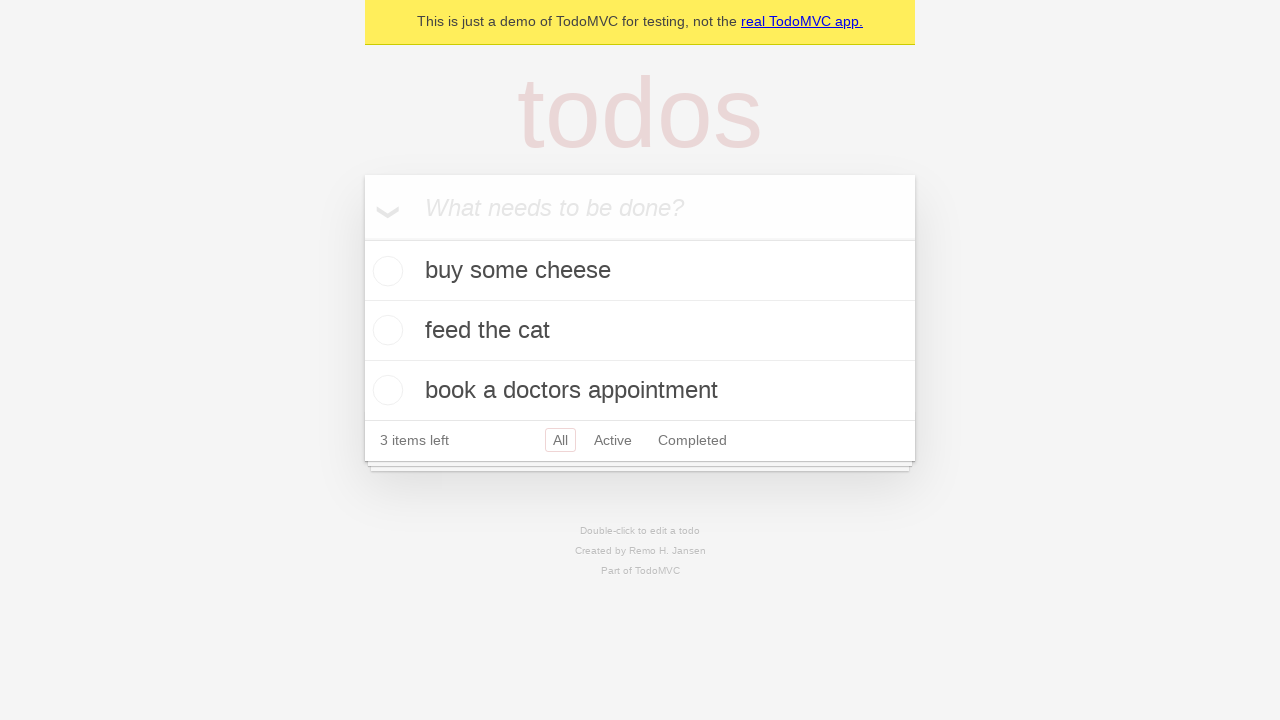

Marked first todo as completed at (385, 271) on .todo-list li .toggle >> nth=0
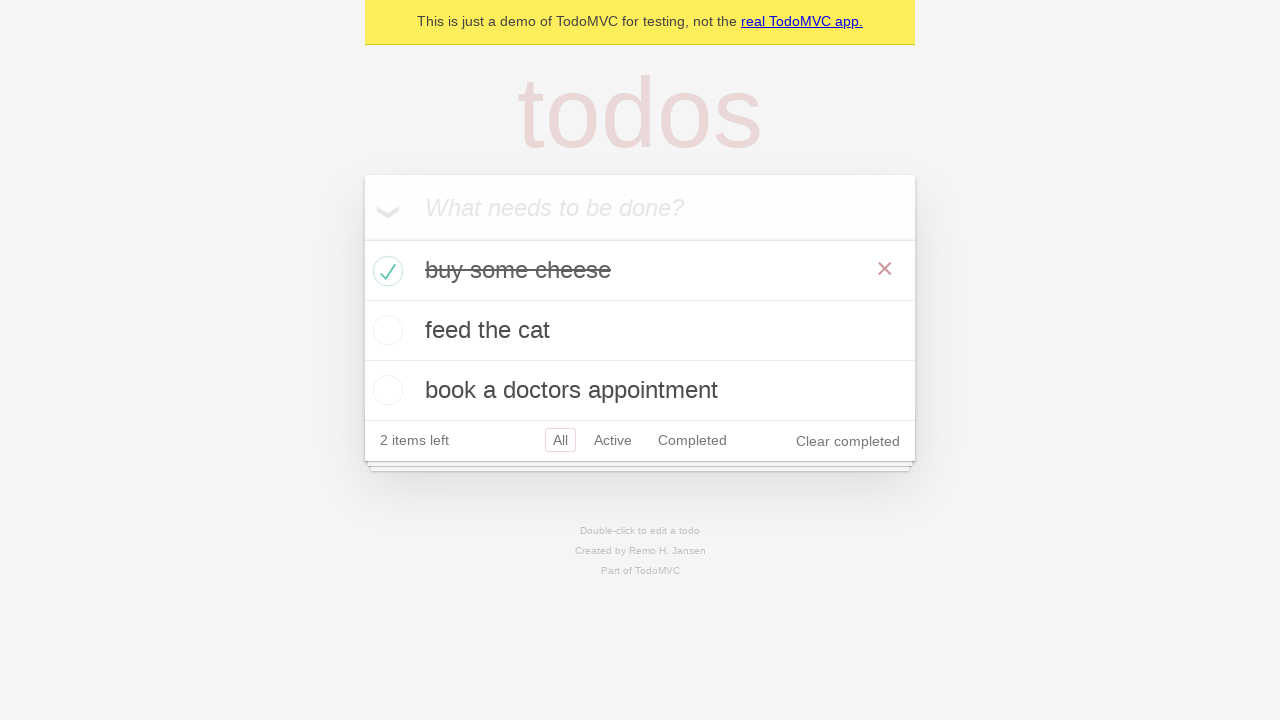

Clicked clear completed button to remove completed todo at (848, 441) on .clear-completed
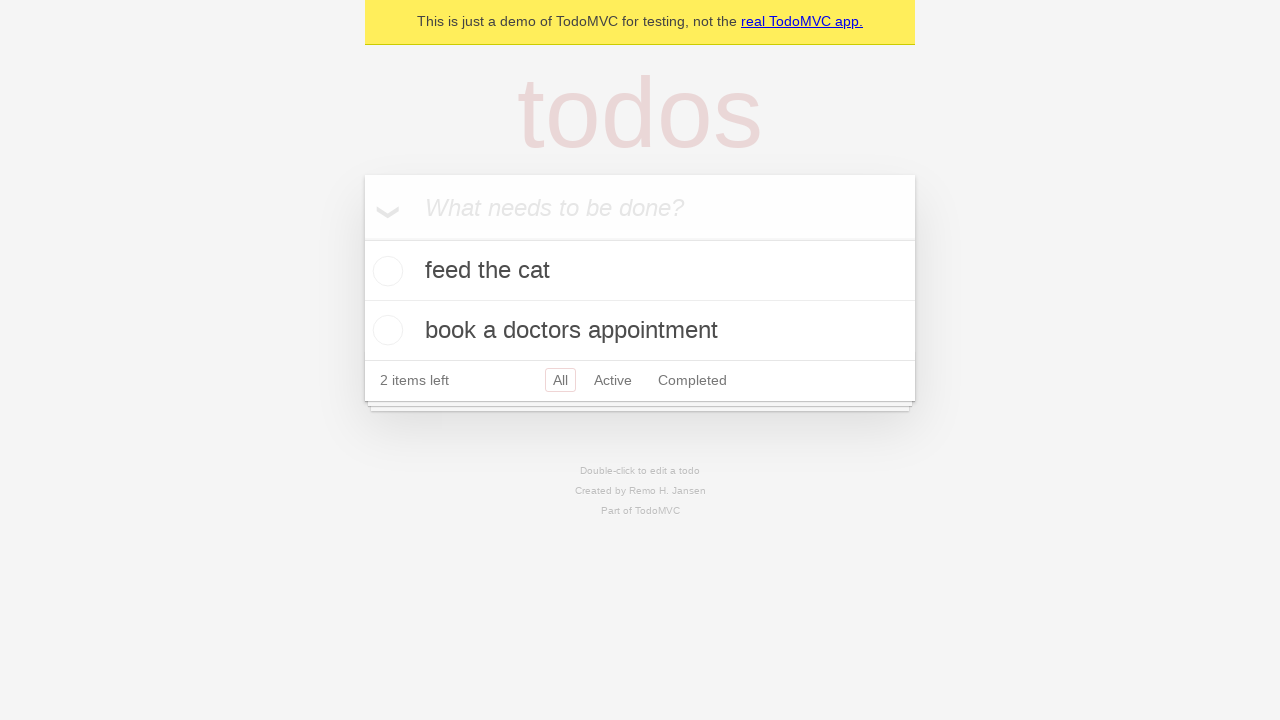

Verified that clear completed button is hidden when no items are completed
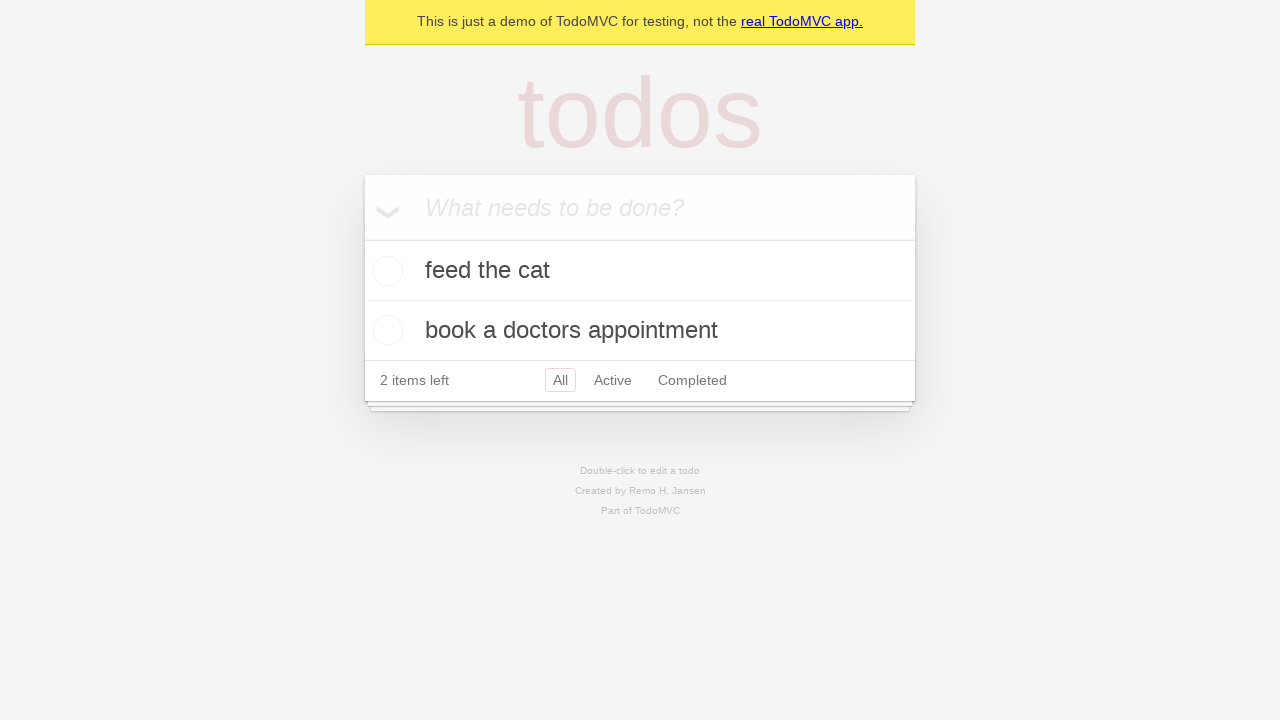

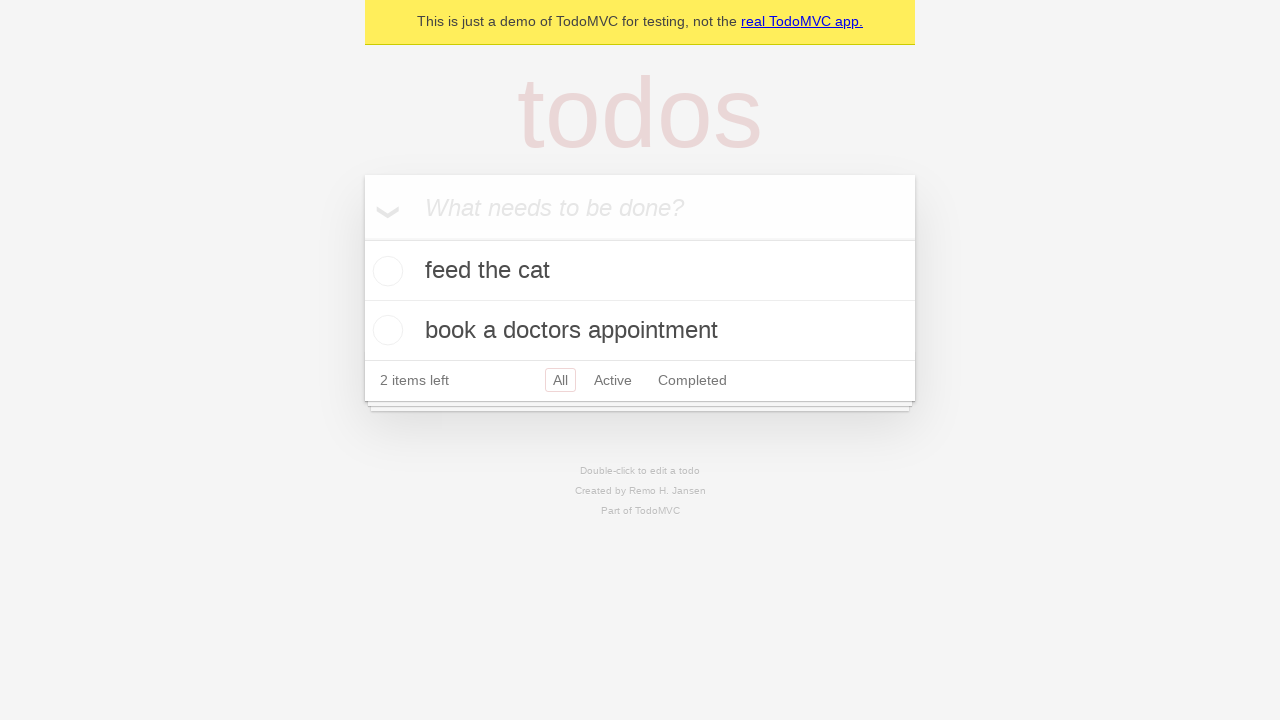